Tests dropdown selection functionality by selecting different country values from a dropdown menu without using standard Select class methods

Starting URL: https://www.orangehrm.com/en/try-it-free#free-trial-info-menu

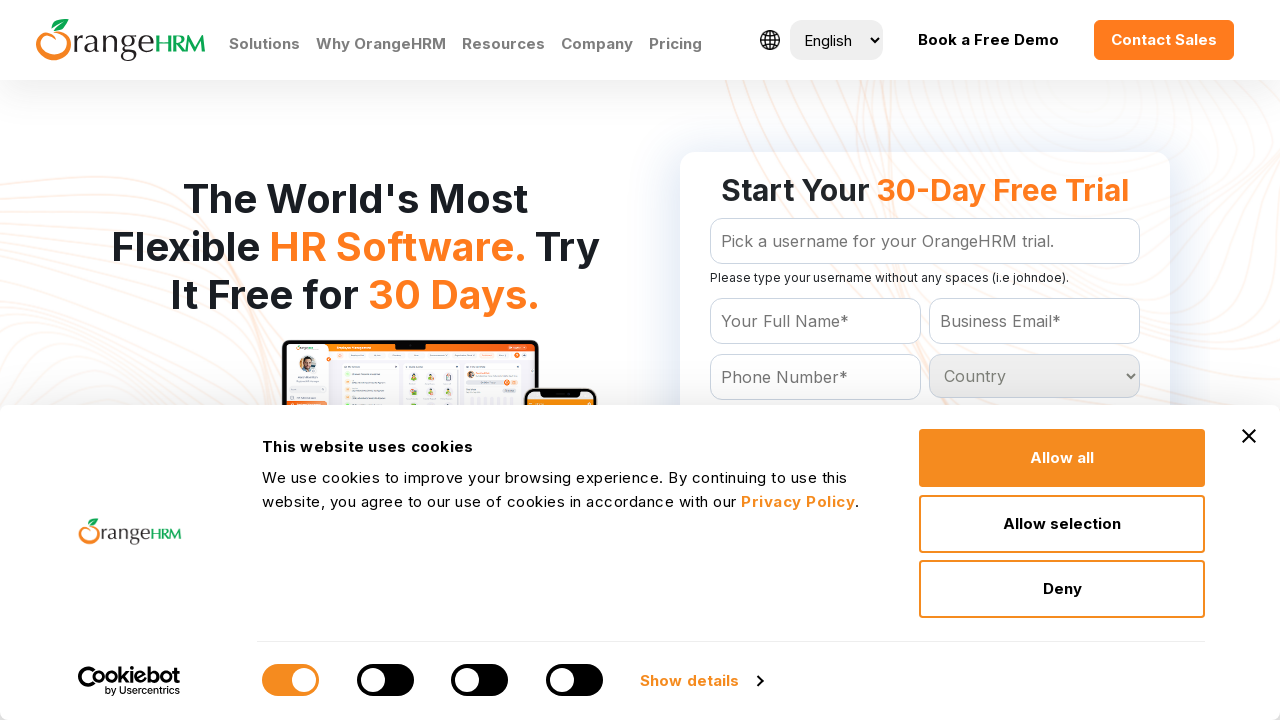

Waited 4 seconds for page to load
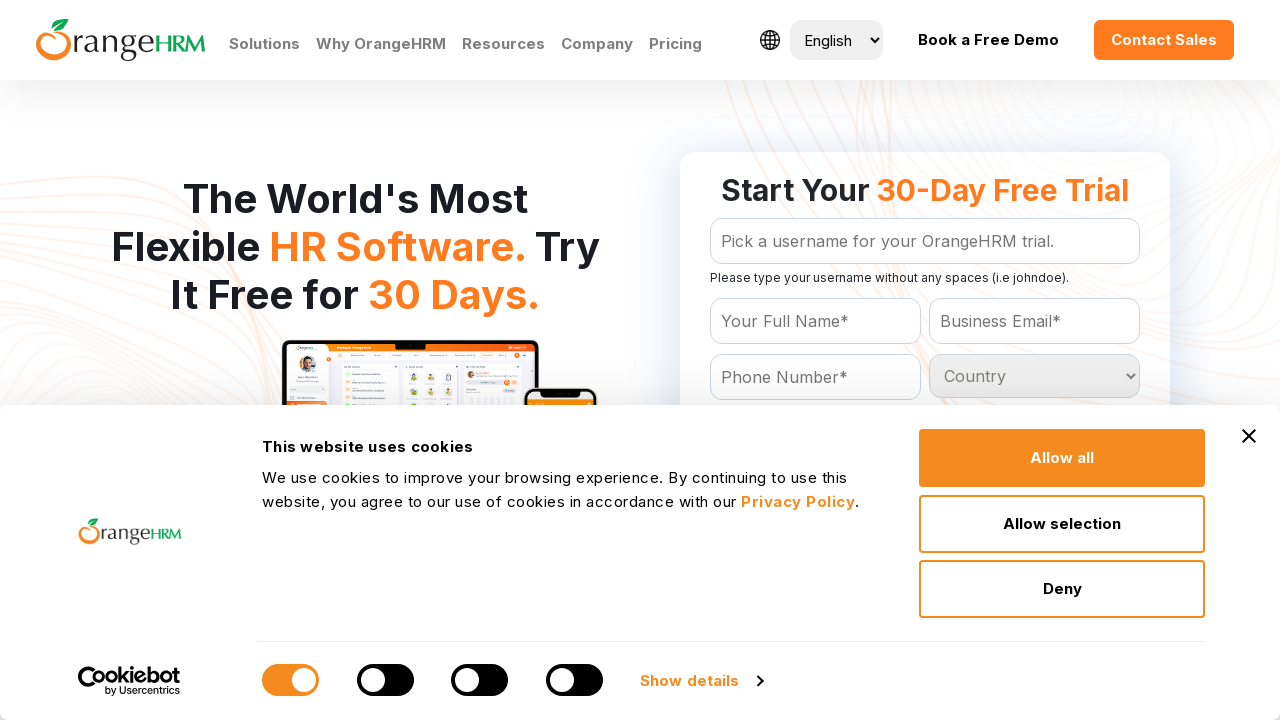

Located country dropdown element
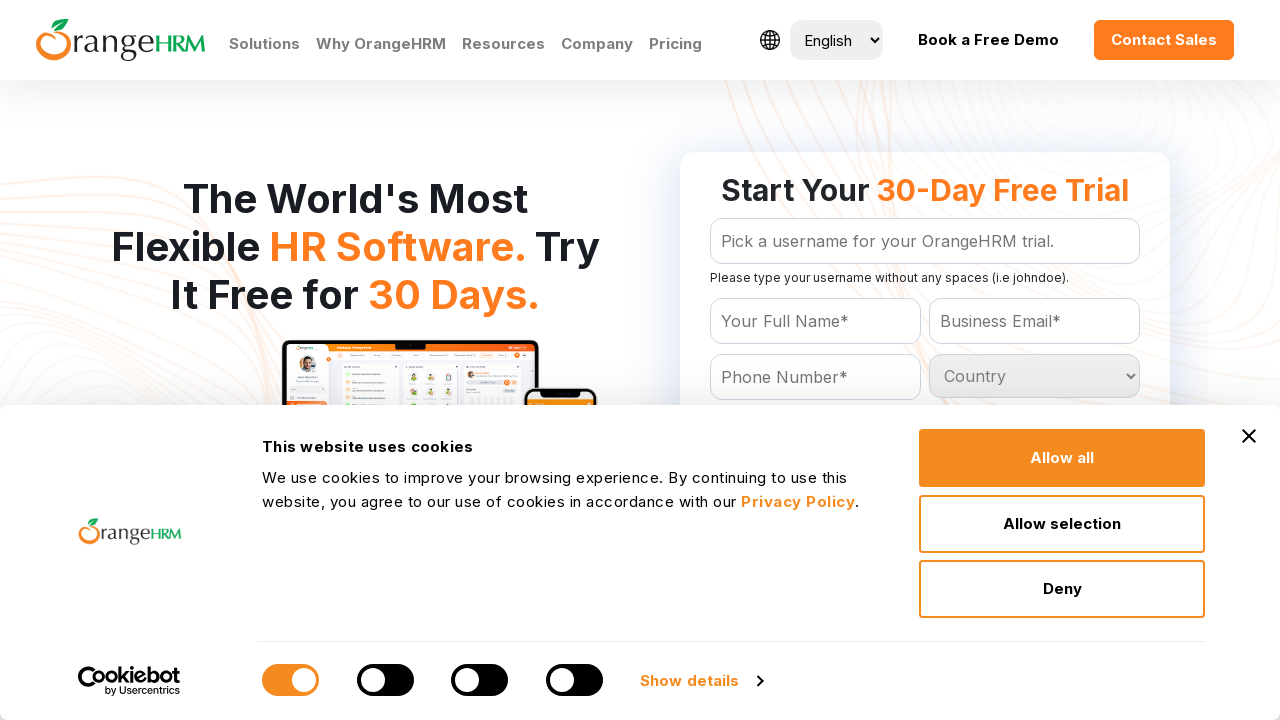

Selected 'Brazil' from country dropdown on #Form_getForm_Country
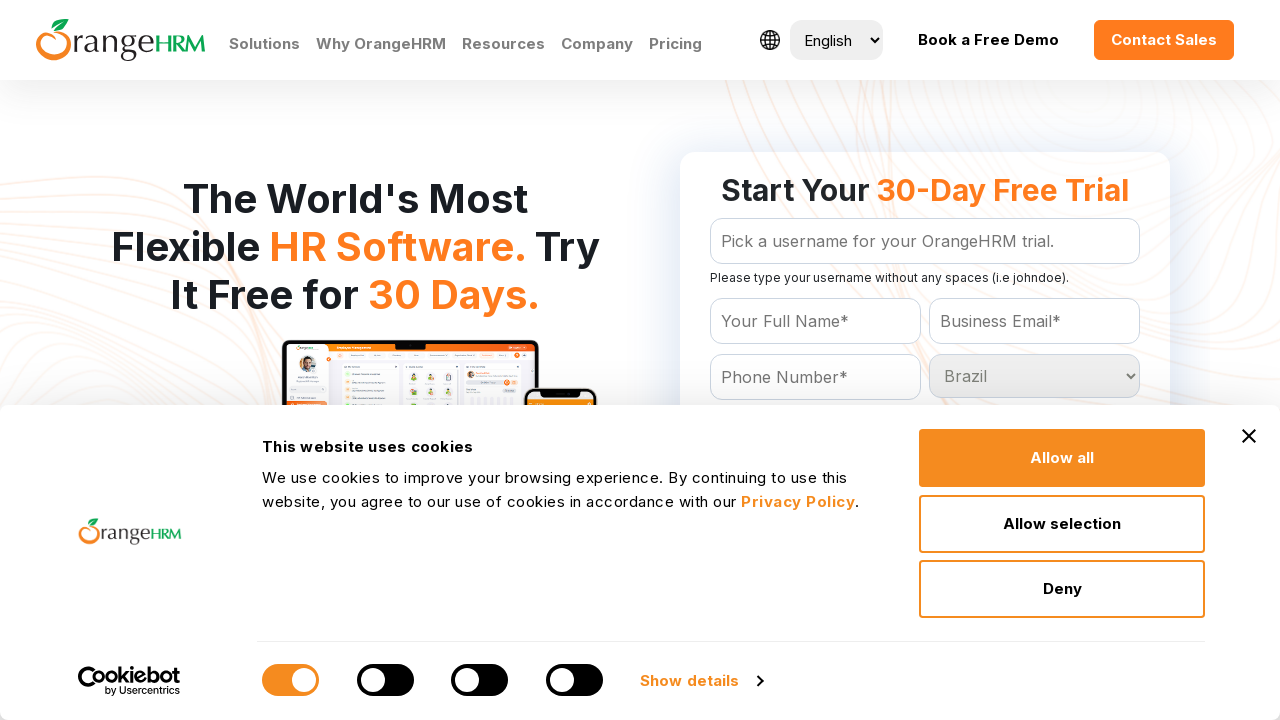

Waited 3 seconds before selecting next option
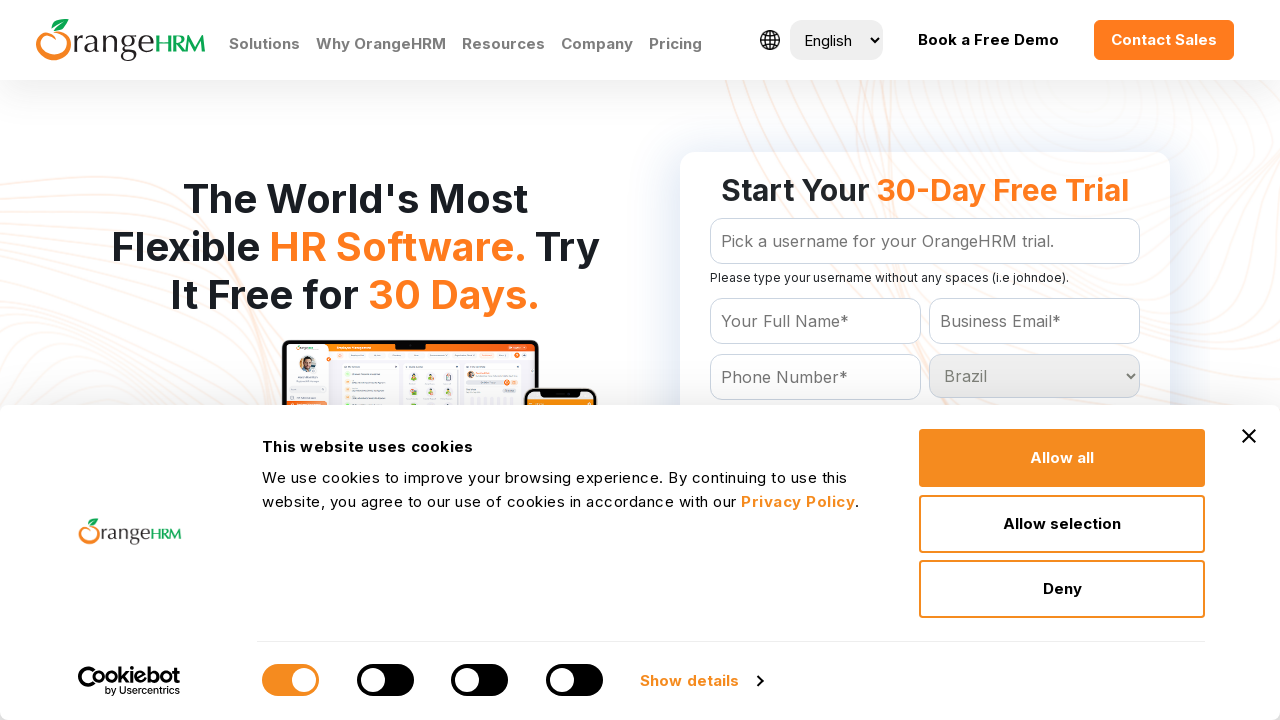

Selected 'India' from country dropdown on #Form_getForm_Country
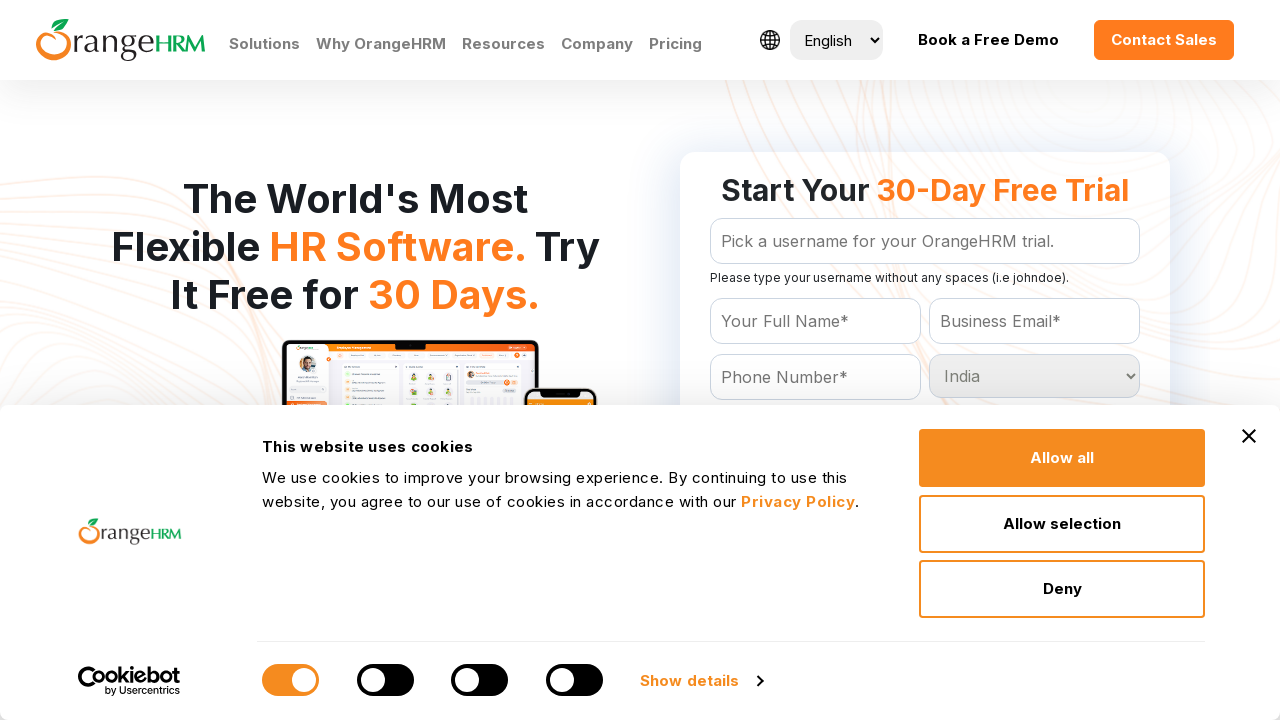

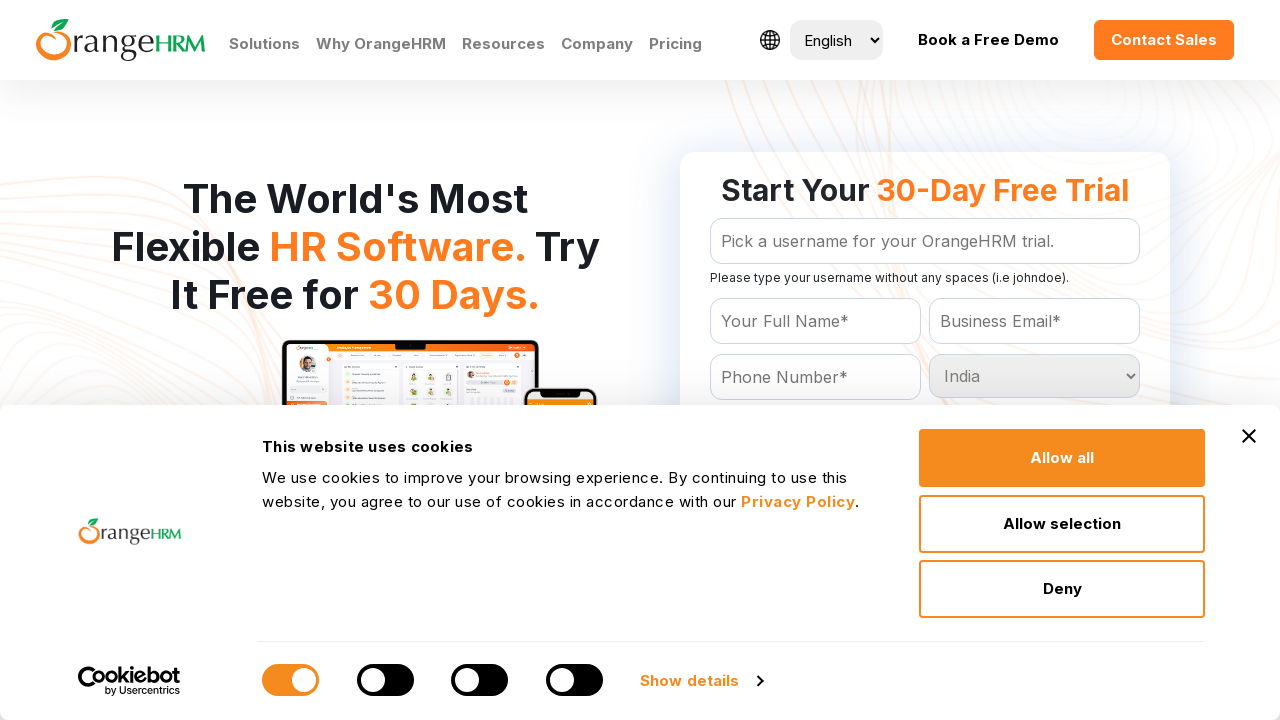